Tests simple dropdown selection by verifying default selection and then selecting Option 2 by index

Starting URL: https://loopcamp.vercel.app/dropdown.html

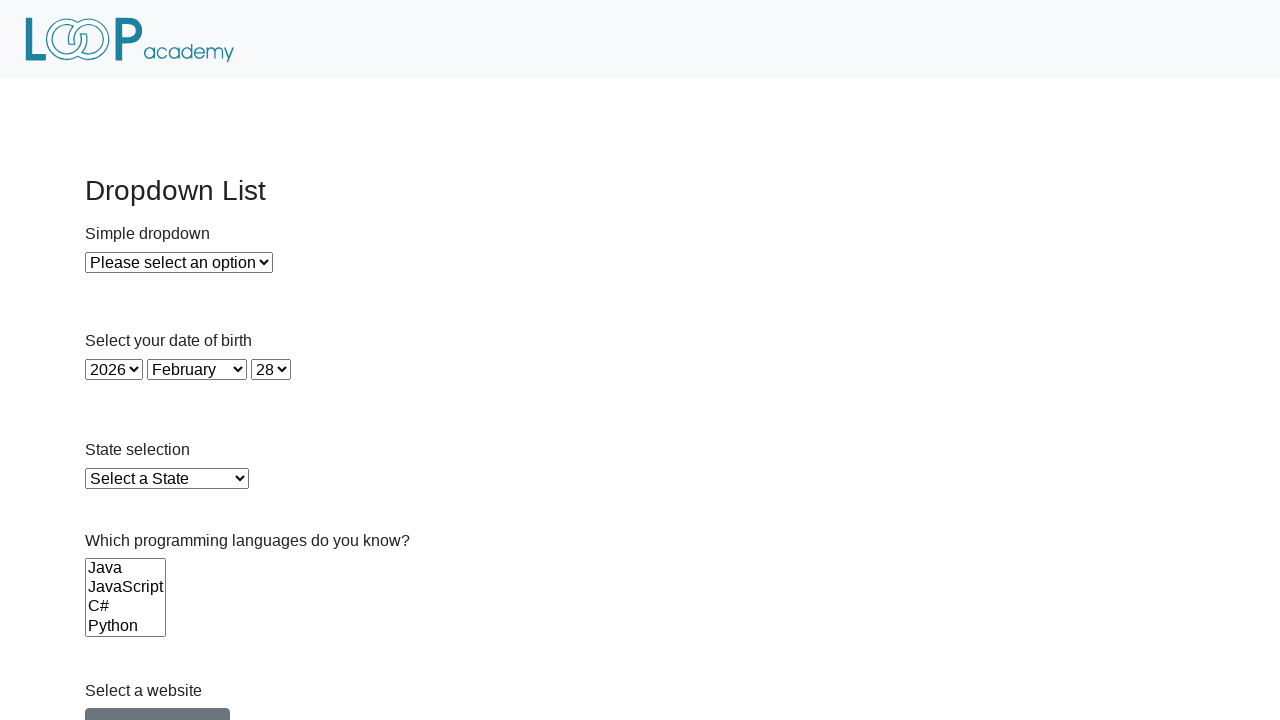

Navigated to dropdown test page
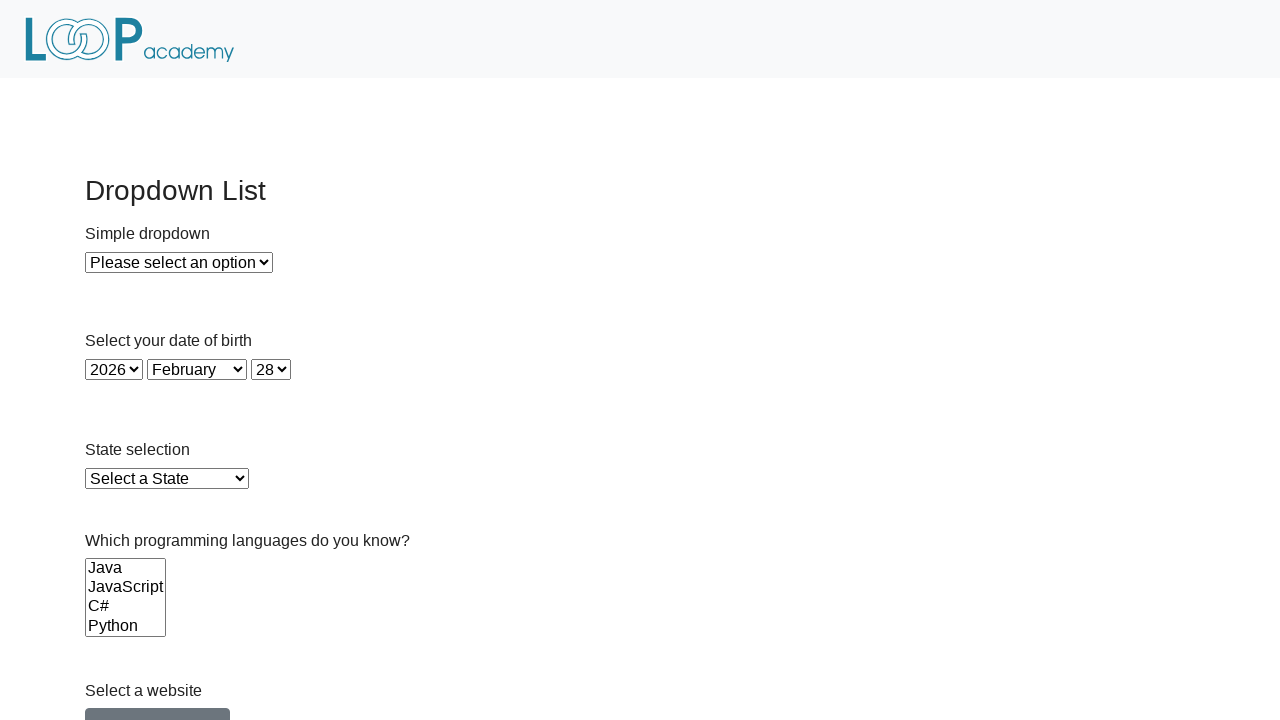

Selected Option 2 from dropdown by index on #dropdown
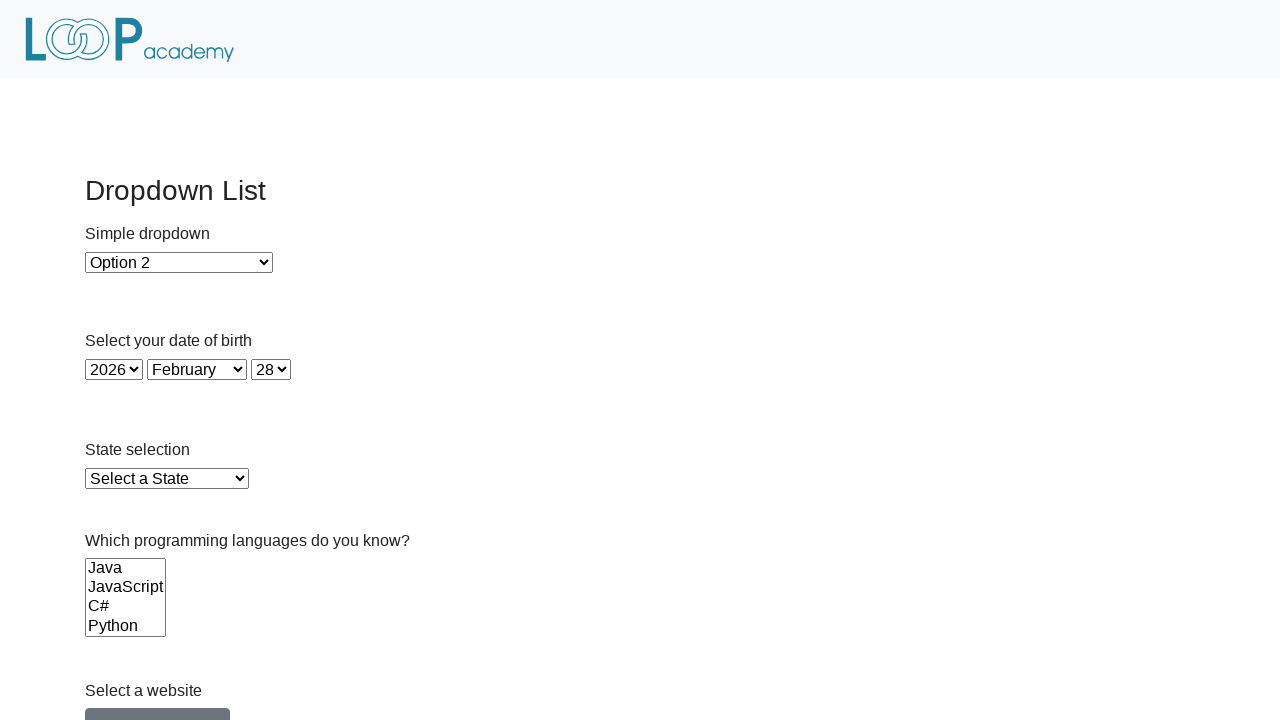

Verified Option 2 is selected in dropdown
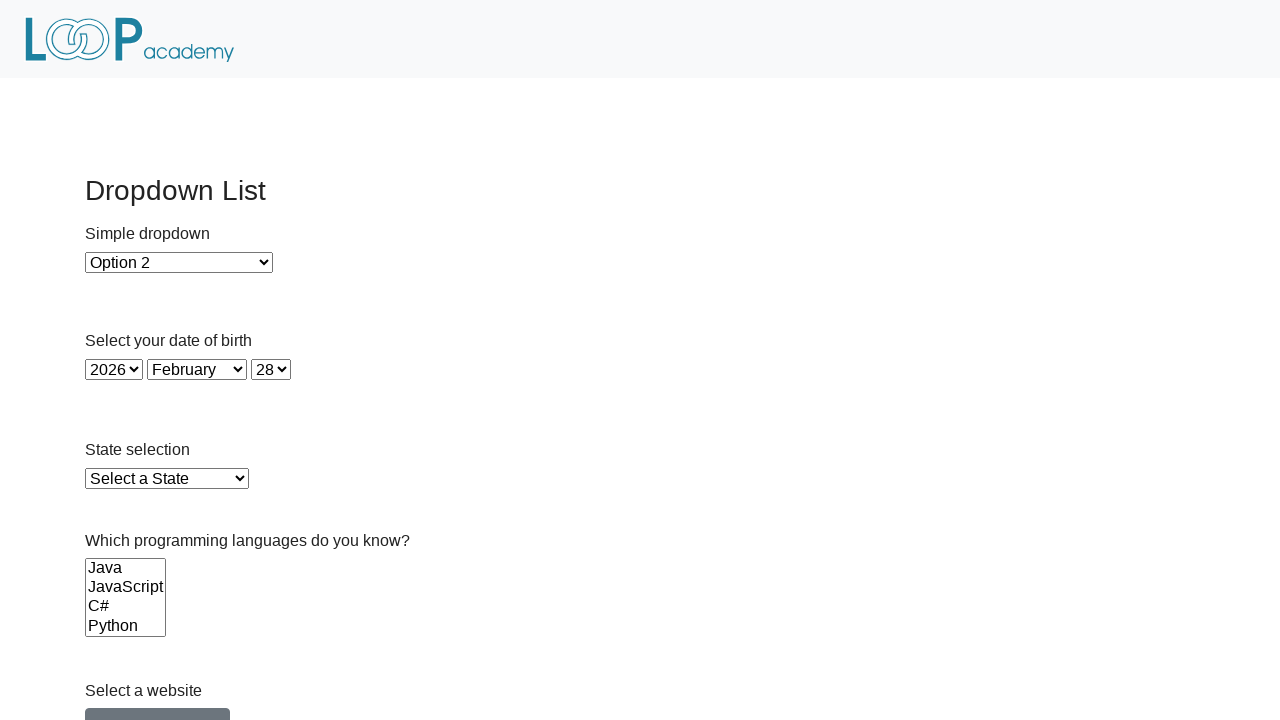

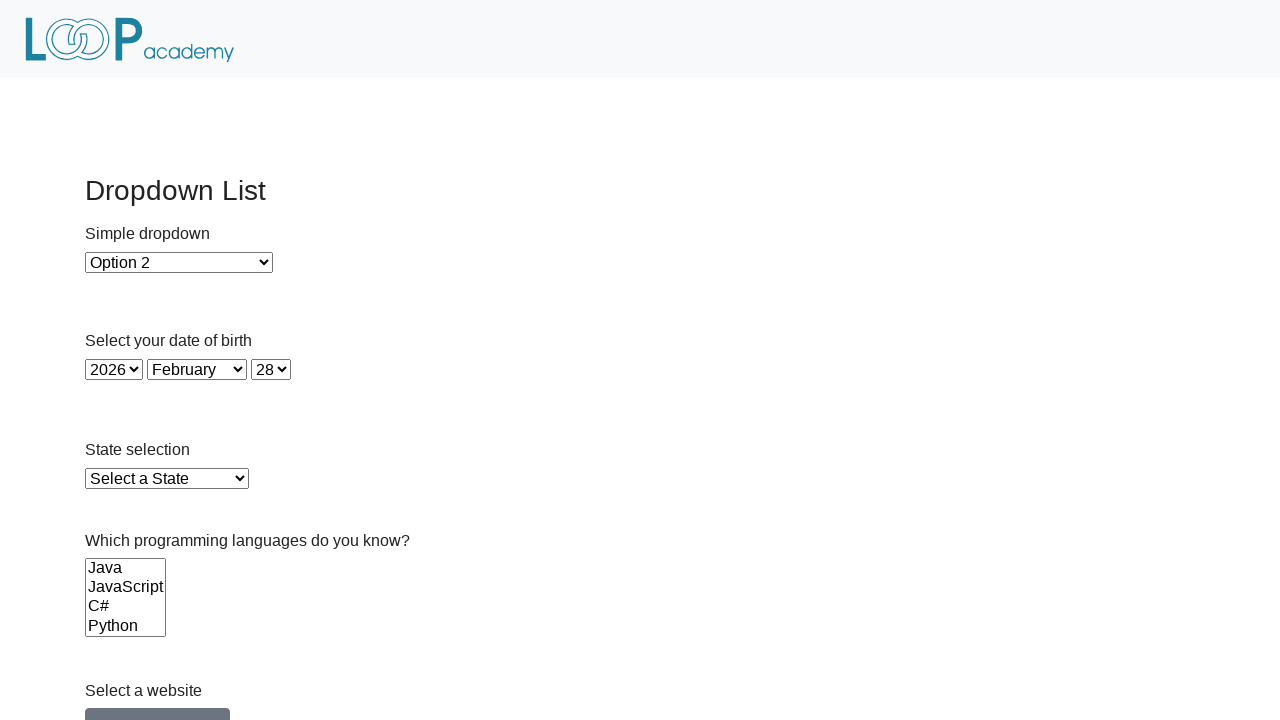